Tests floating menu by scrolling to bottom of page and clicking menu items to verify they remain accessible

Starting URL: https://the-internet.herokuapp.com/floating_menu

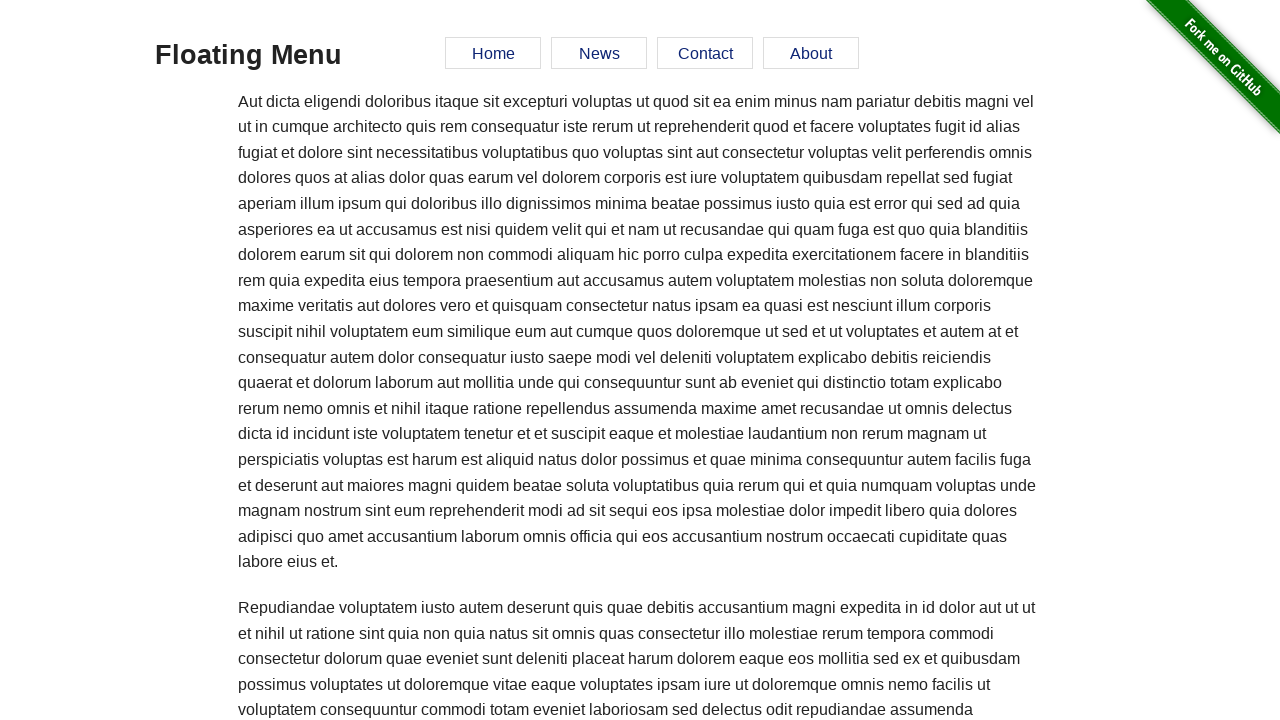

Scrolled to bottom of page to trigger floating menu
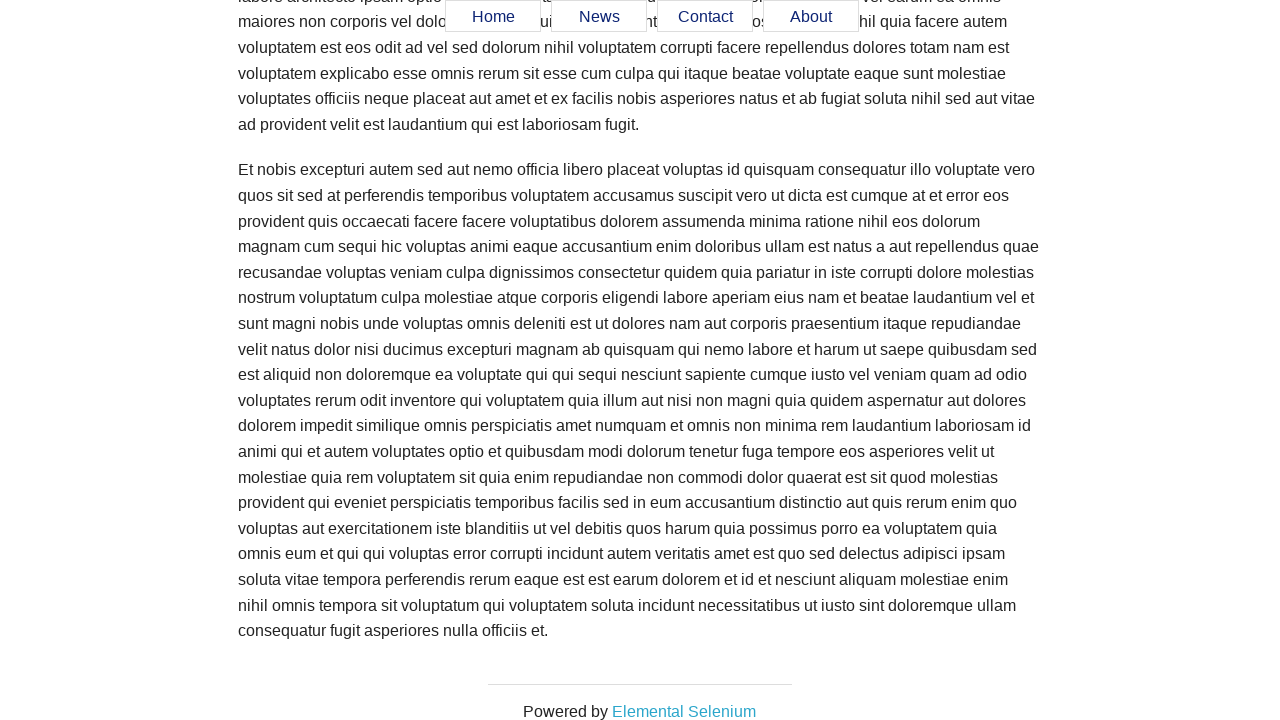

Clicked Contact menu item at (705, 17) on text=Contact
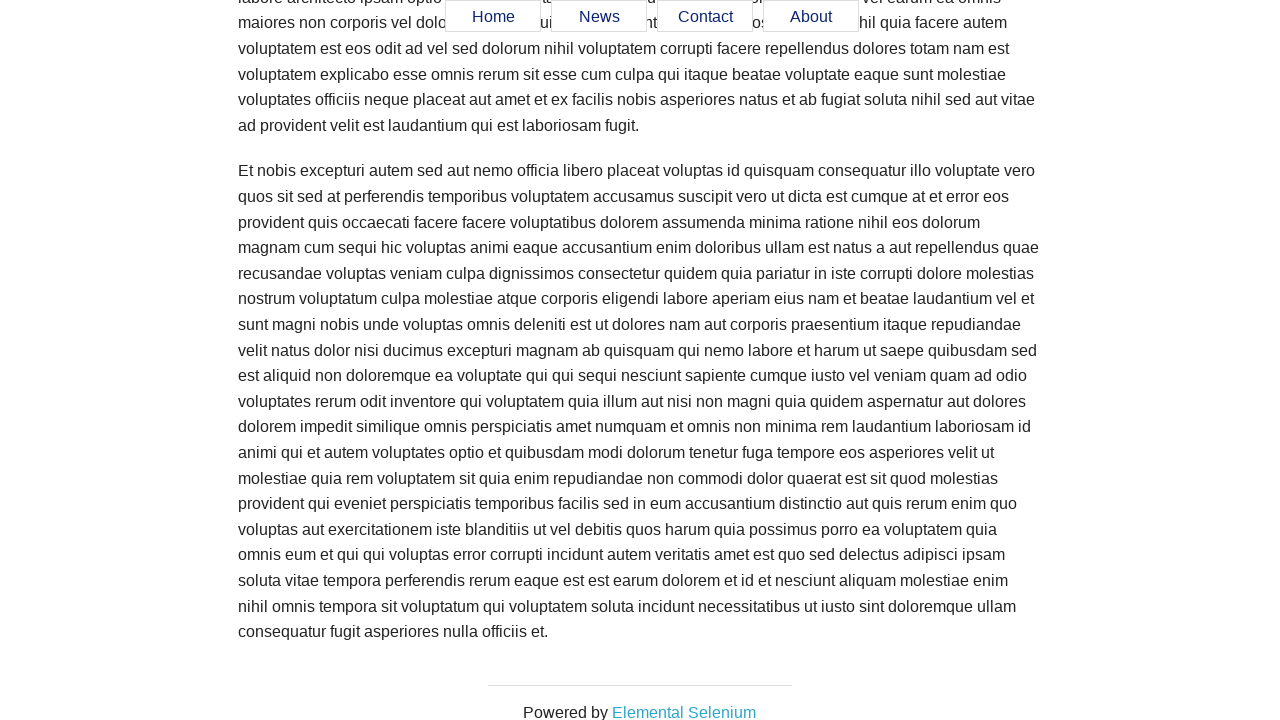

Clicked News menu item at (599, 17) on text=News
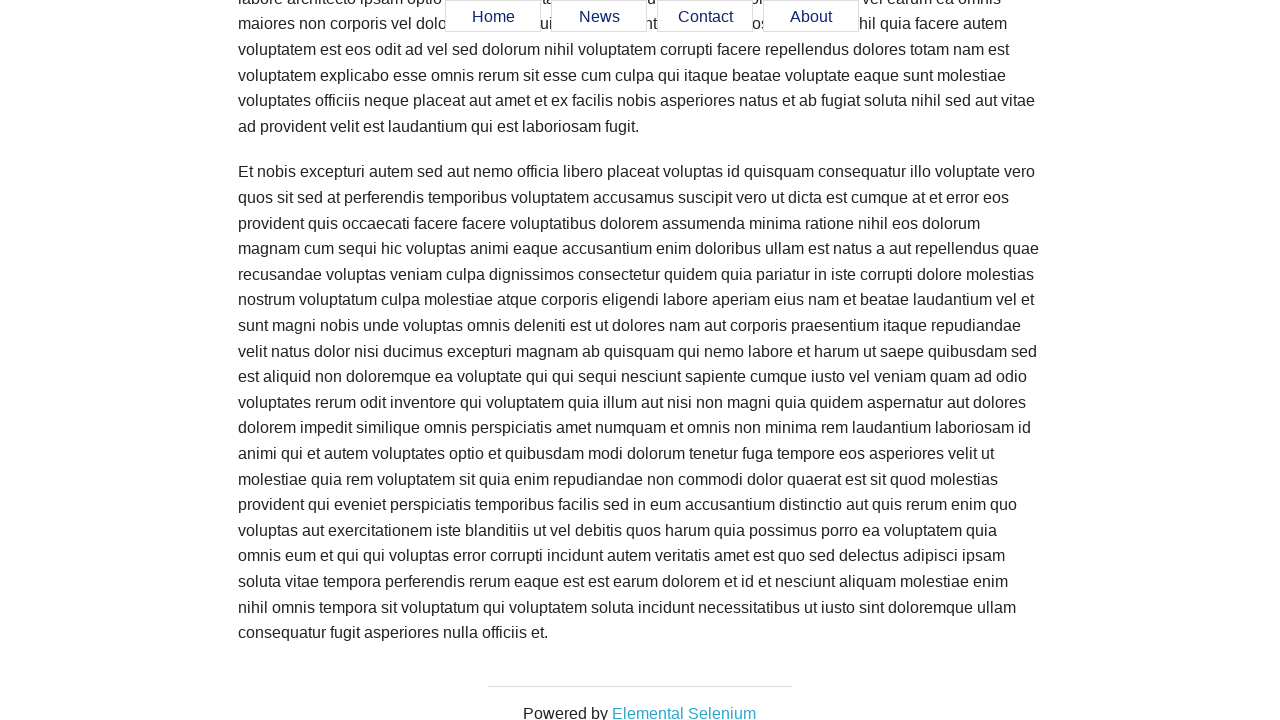

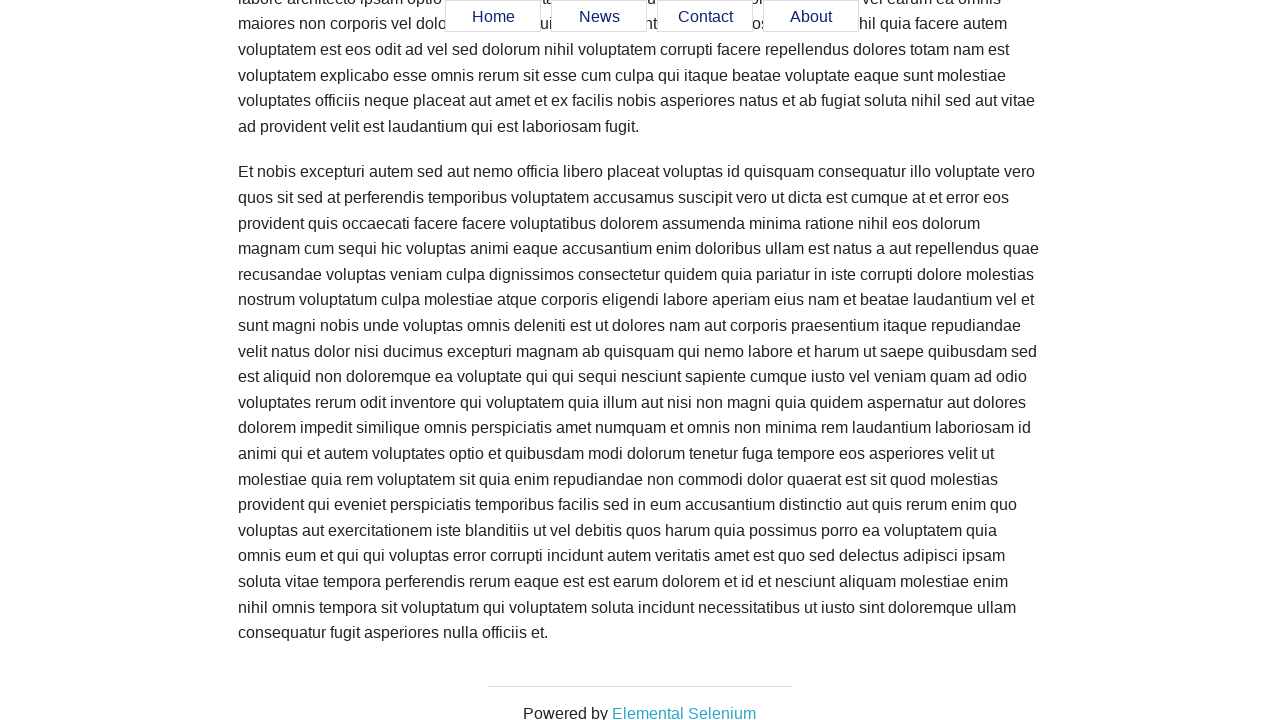